Tests an e-commerce cart functionality by adding multiple items to cart, proceeding to checkout, and applying a promo code

Starting URL: https://rahulshettyacademy.com/seleniumPractise/

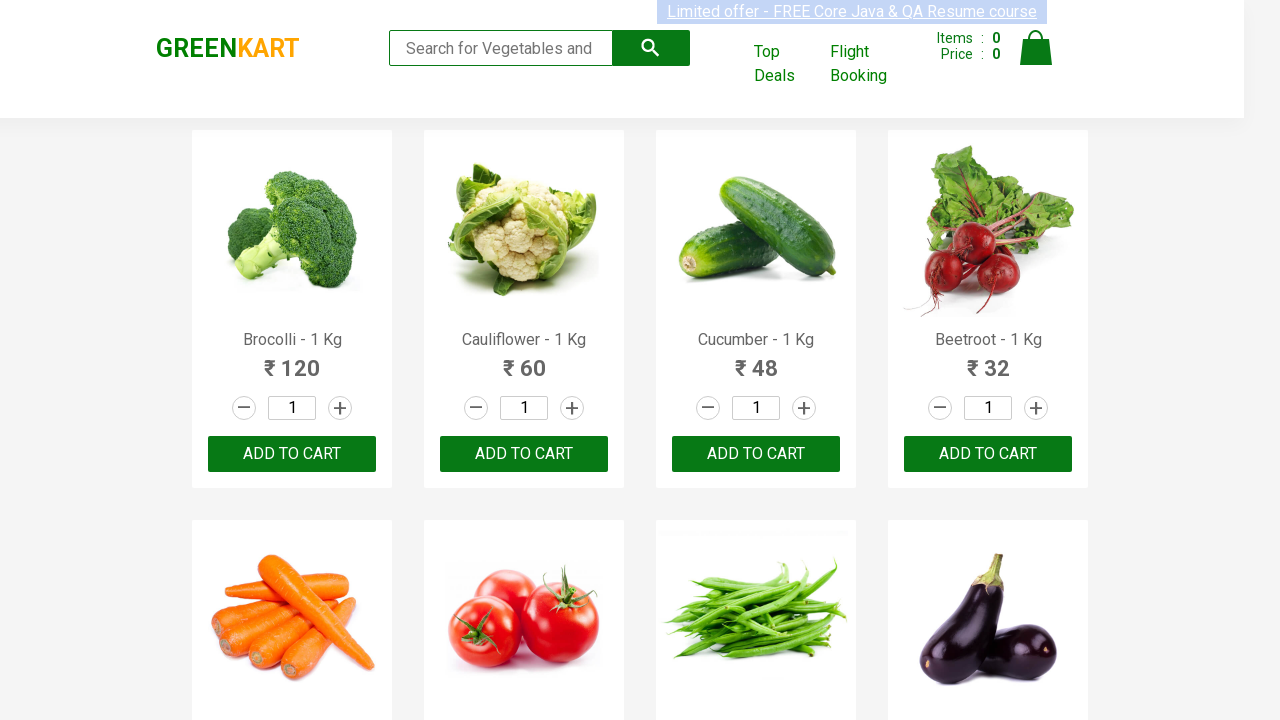

Retrieved all product names from the page
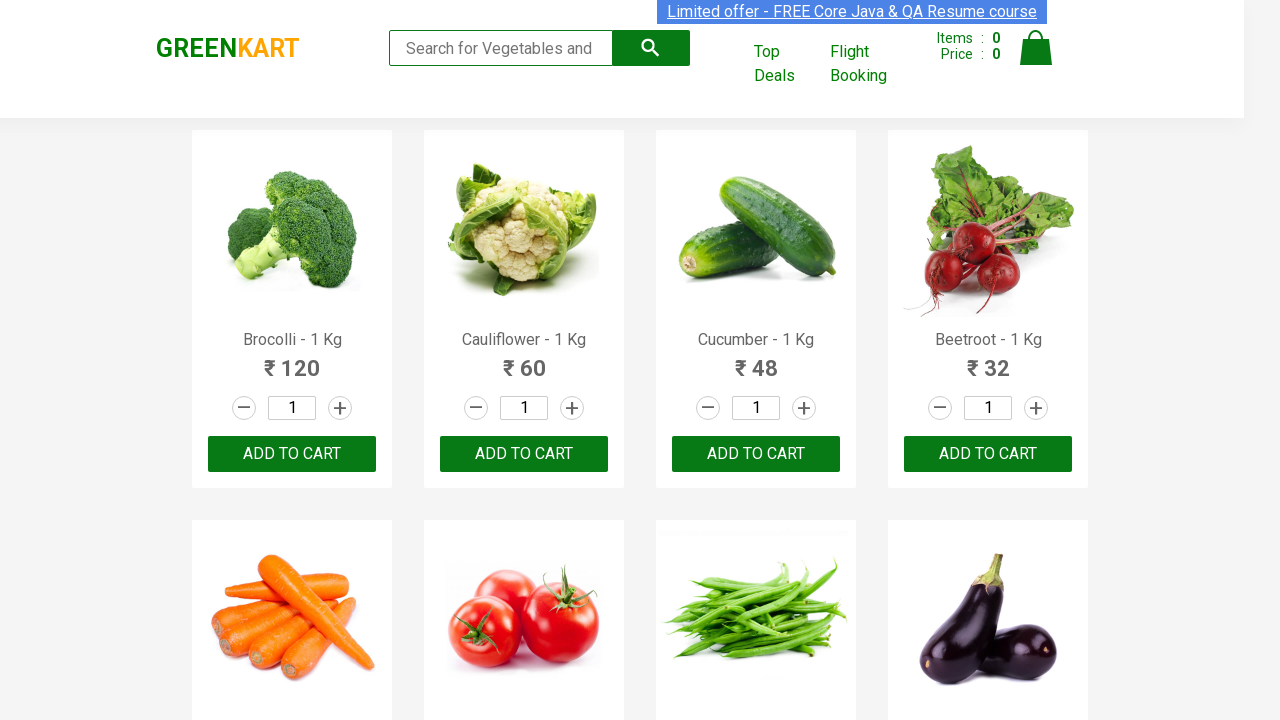

Added Brocolli to cart at (292, 454) on xpath=//div[@class='product-action']/button >> nth=0
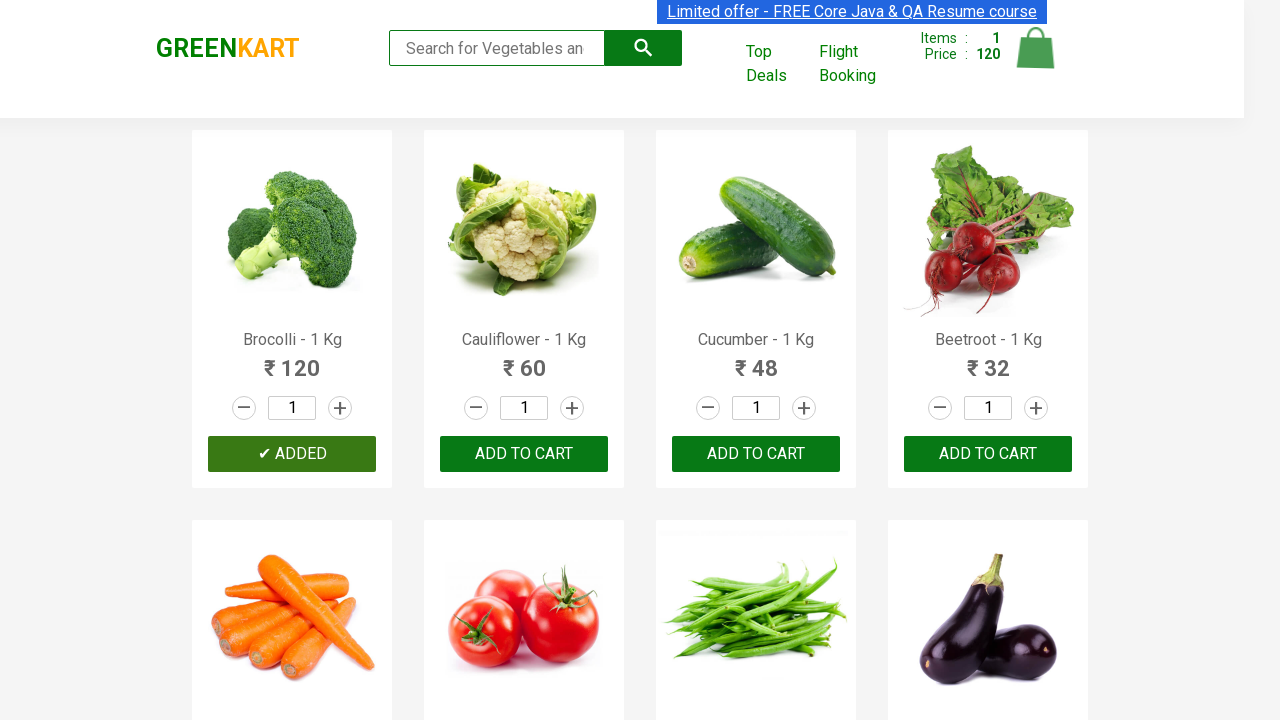

Added Cucumber to cart at (756, 454) on xpath=//div[@class='product-action']/button >> nth=2
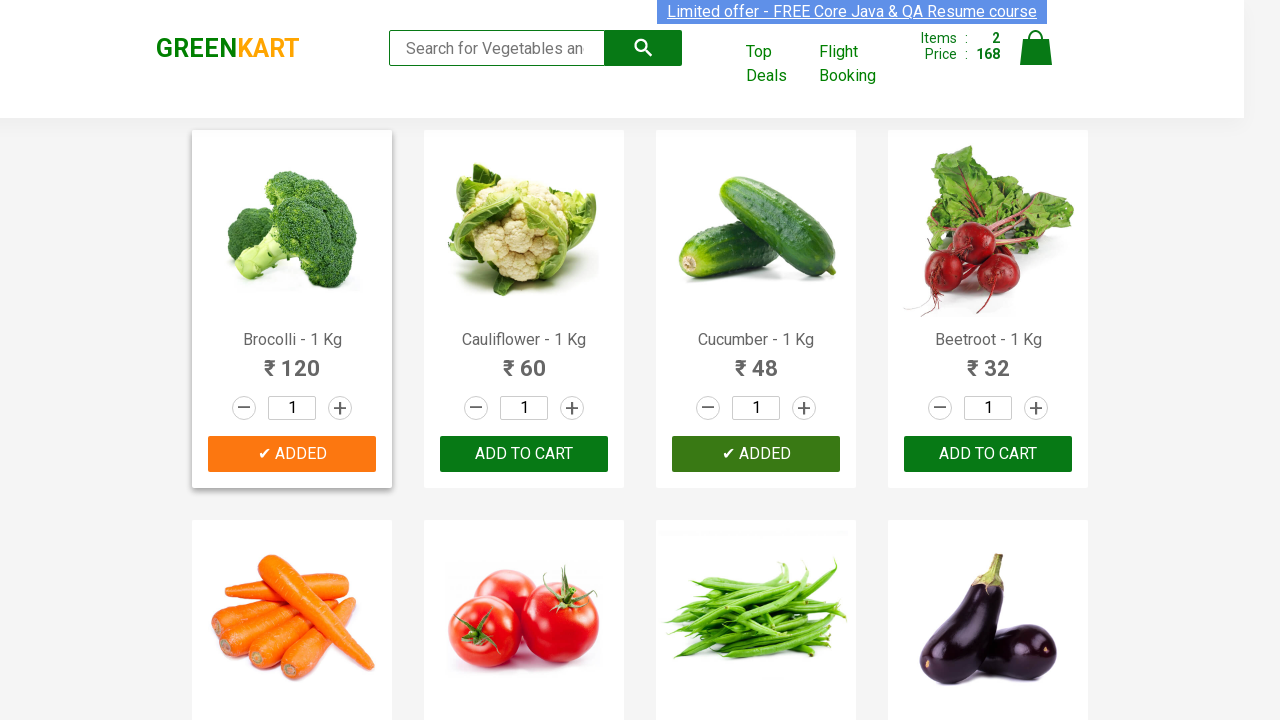

Added Beetroot to cart at (988, 454) on xpath=//div[@class='product-action']/button >> nth=3
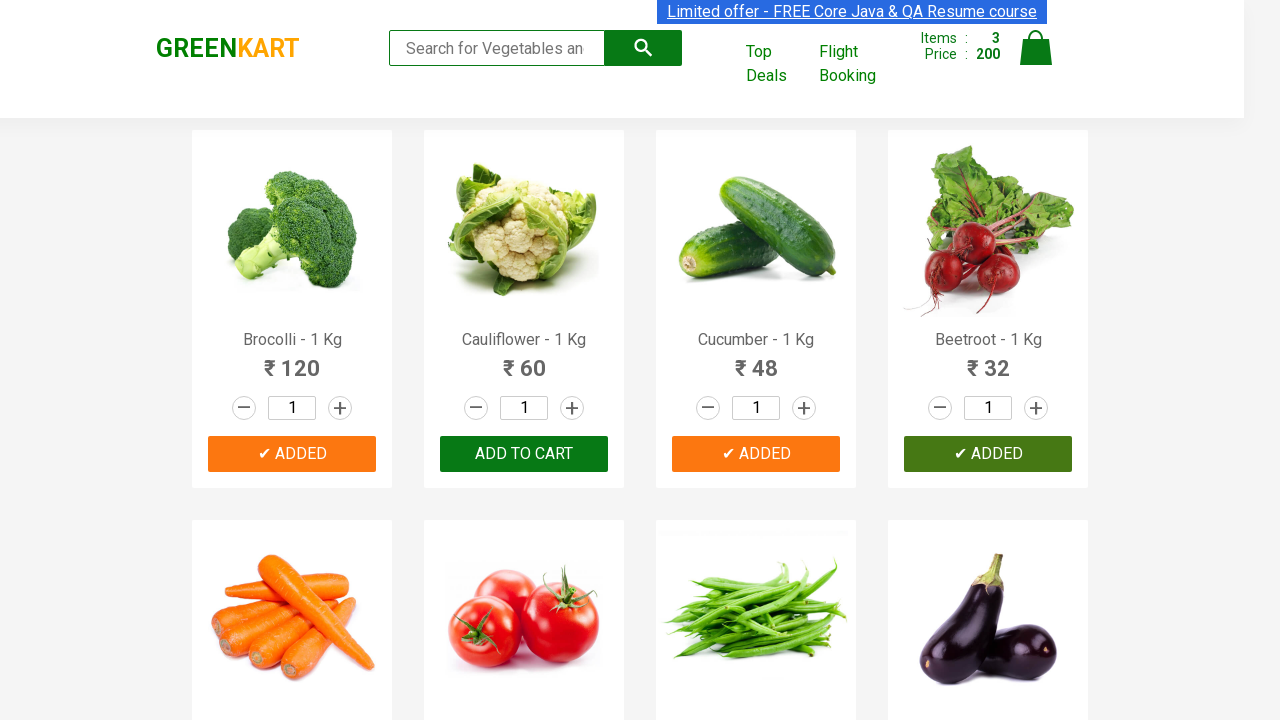

Clicked on cart icon to view cart at (1036, 48) on img[alt='Cart']
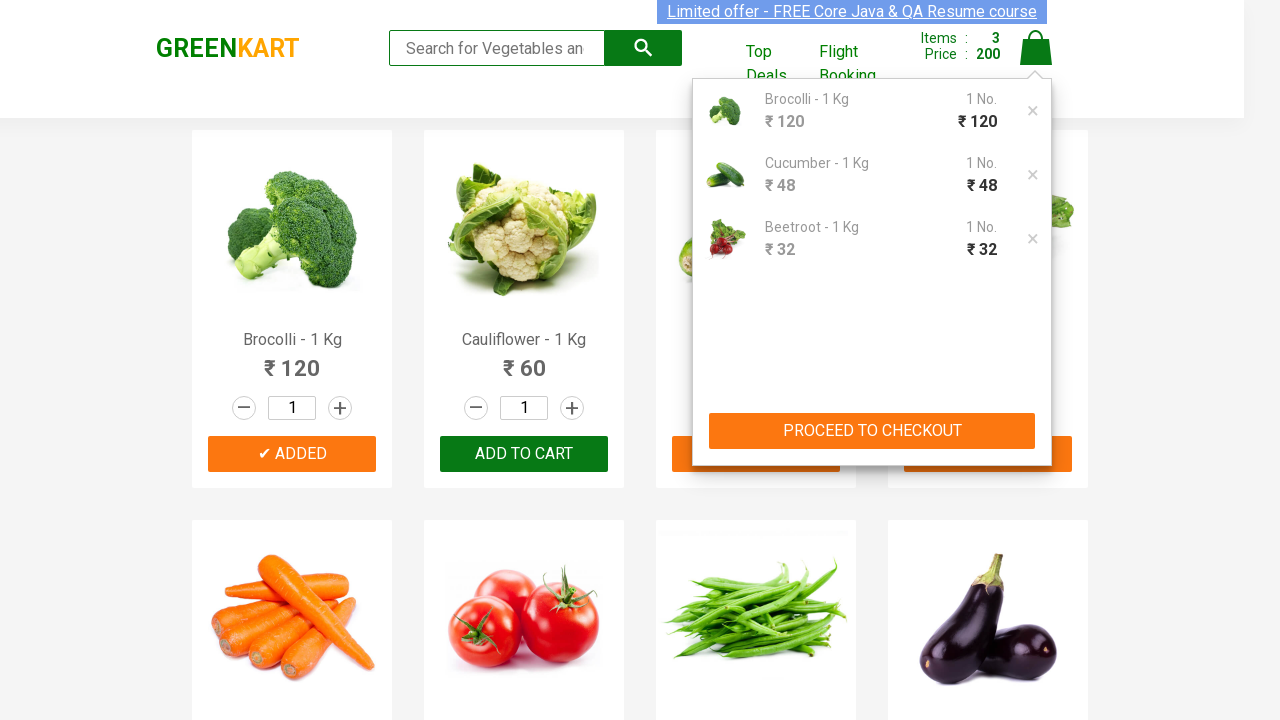

Clicked PROCEED TO CHECKOUT button at (872, 431) on xpath=//button[contains(text(),'PROCEED TO CHECKOUT')]
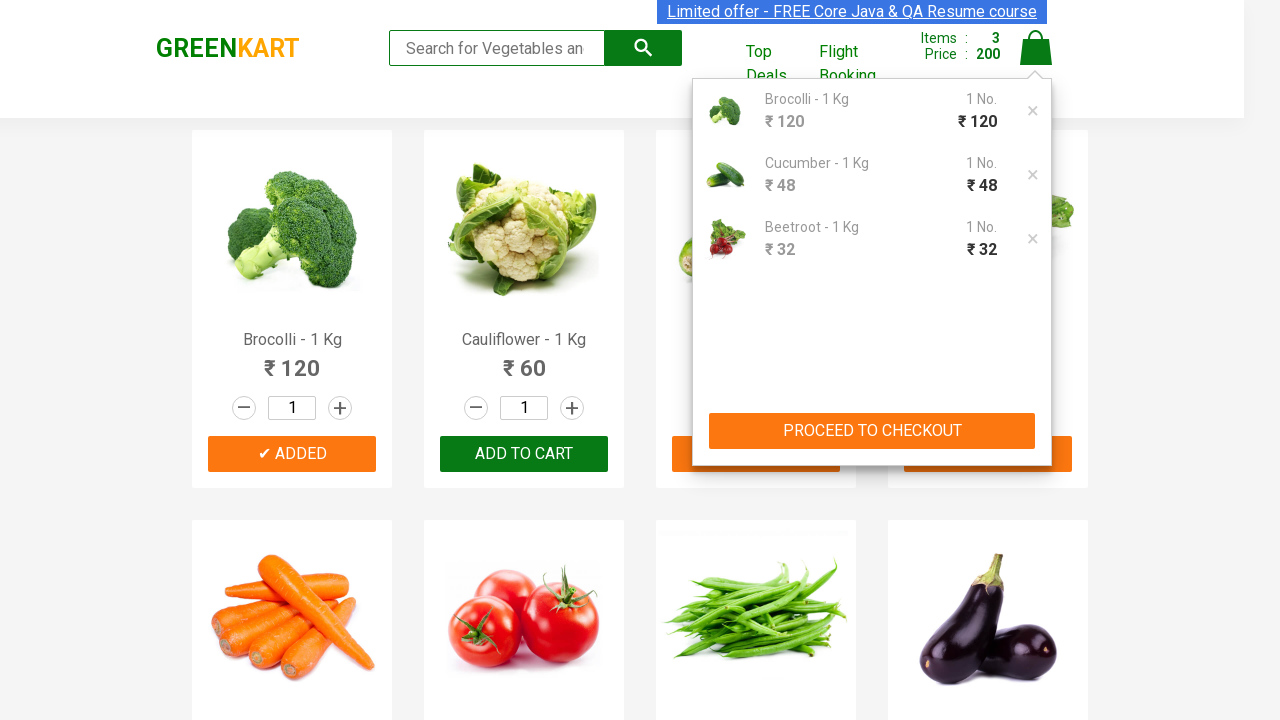

Promo code input field became visible
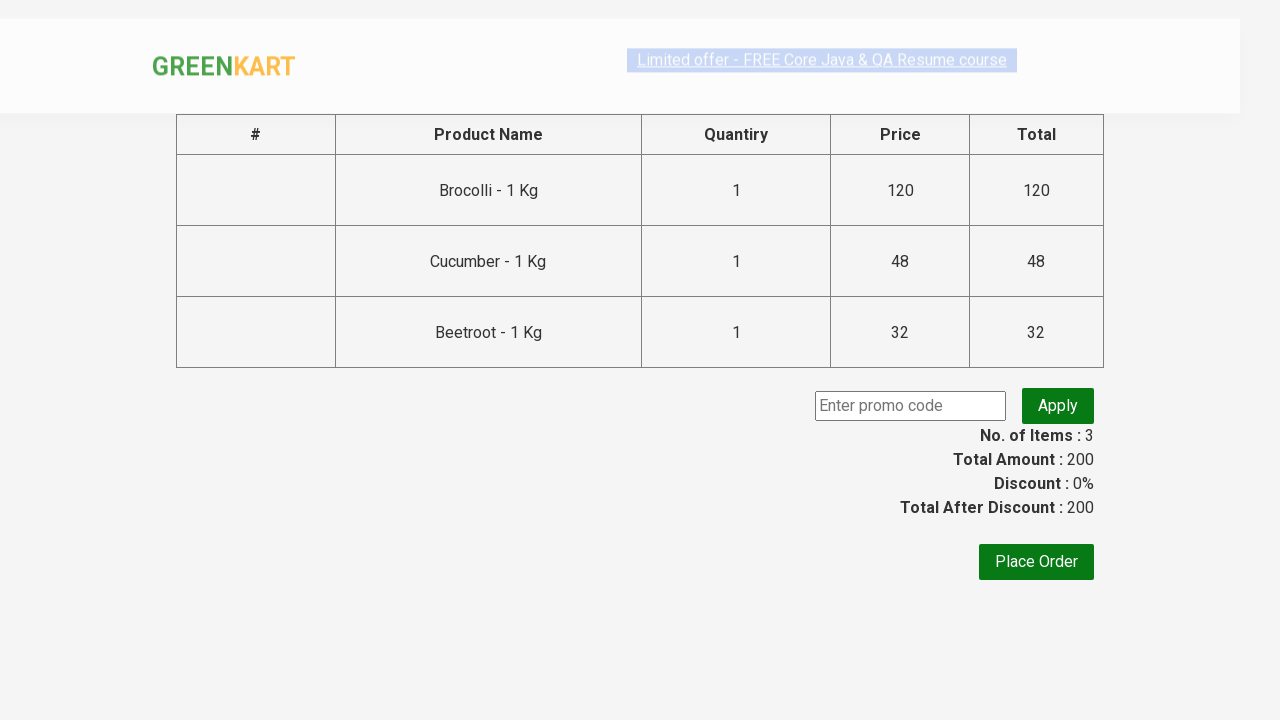

Entered promo code 'rahulshettyacademy' on input.promoCode
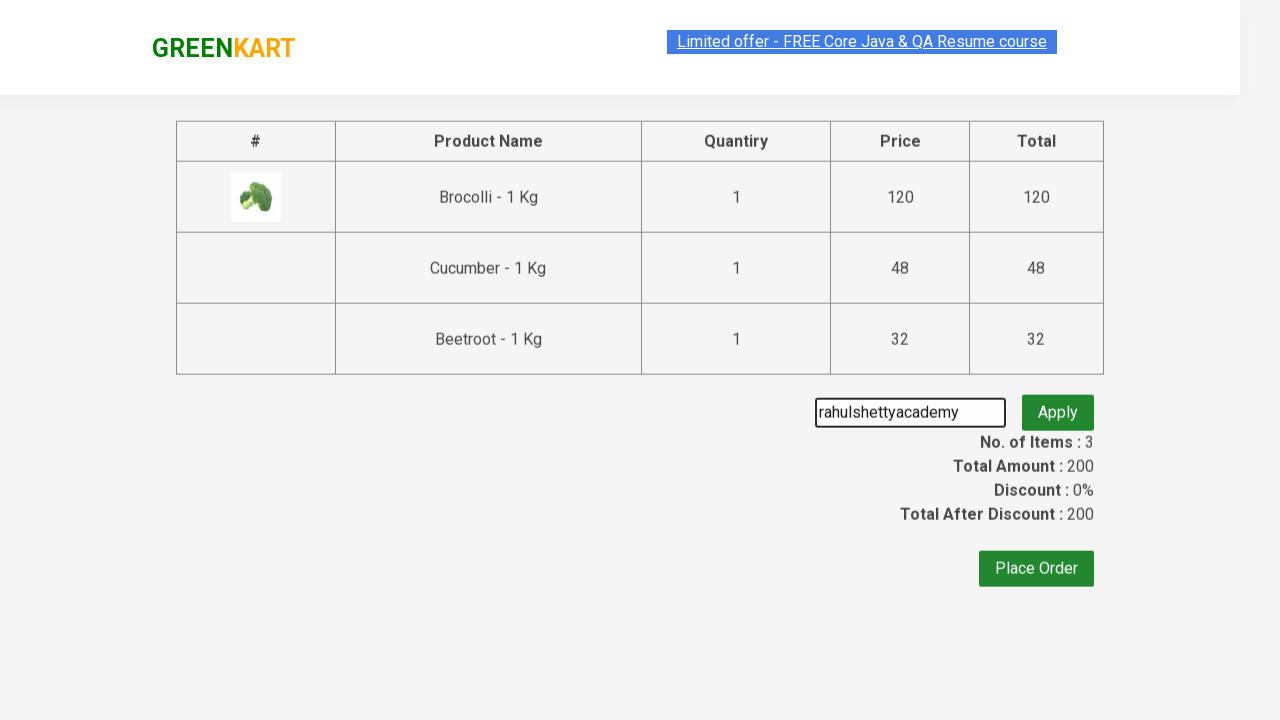

Clicked apply promo button at (1058, 406) on button.promoBtn
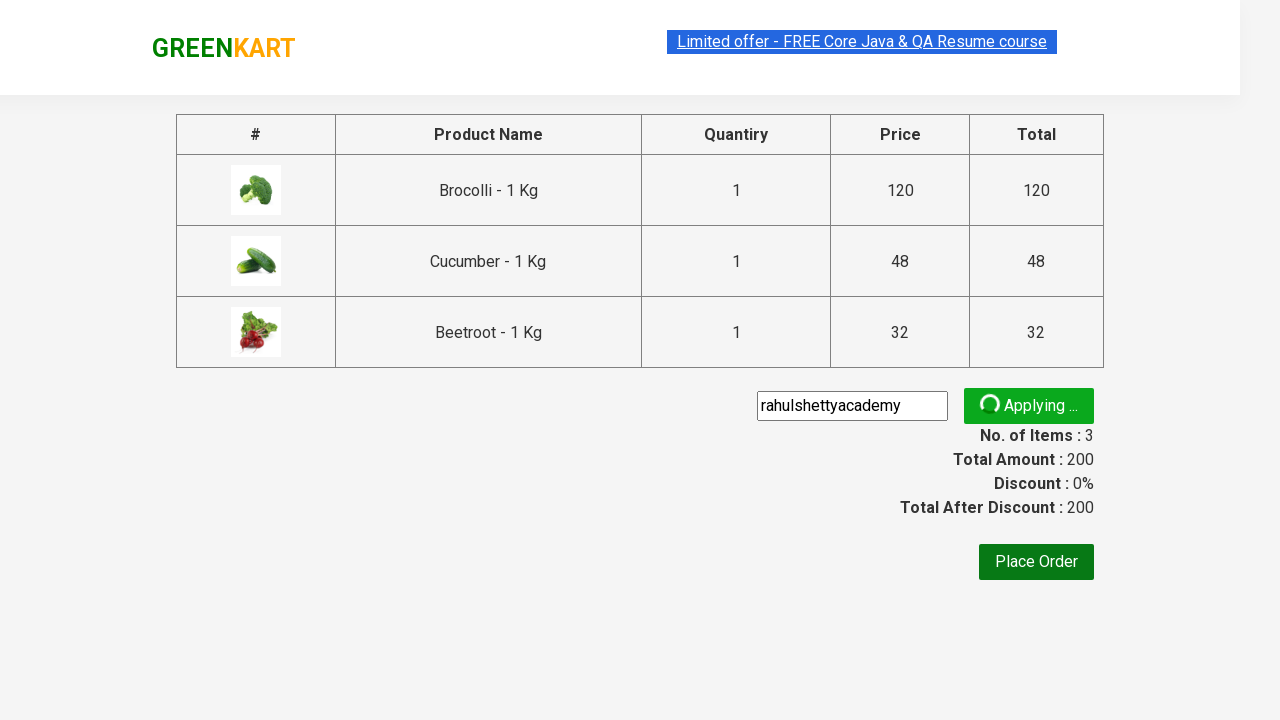

Promo info message appeared
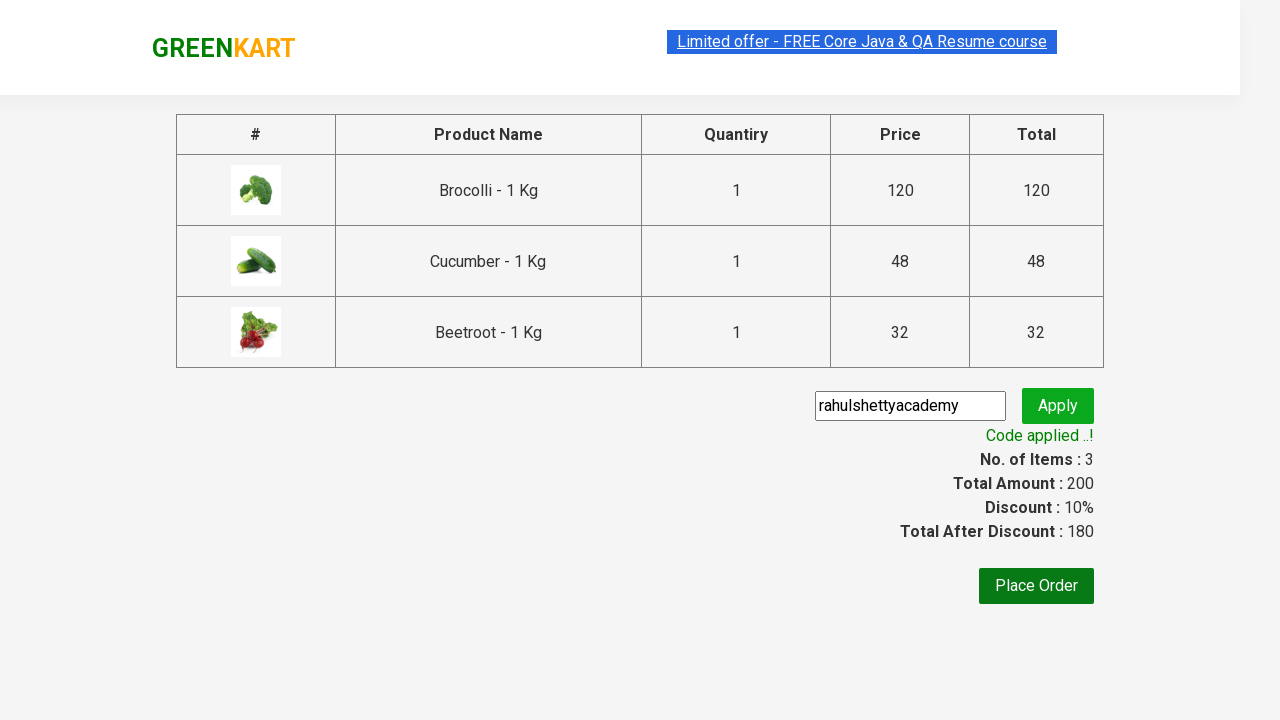

Retrieved promo message: Code applied ..!
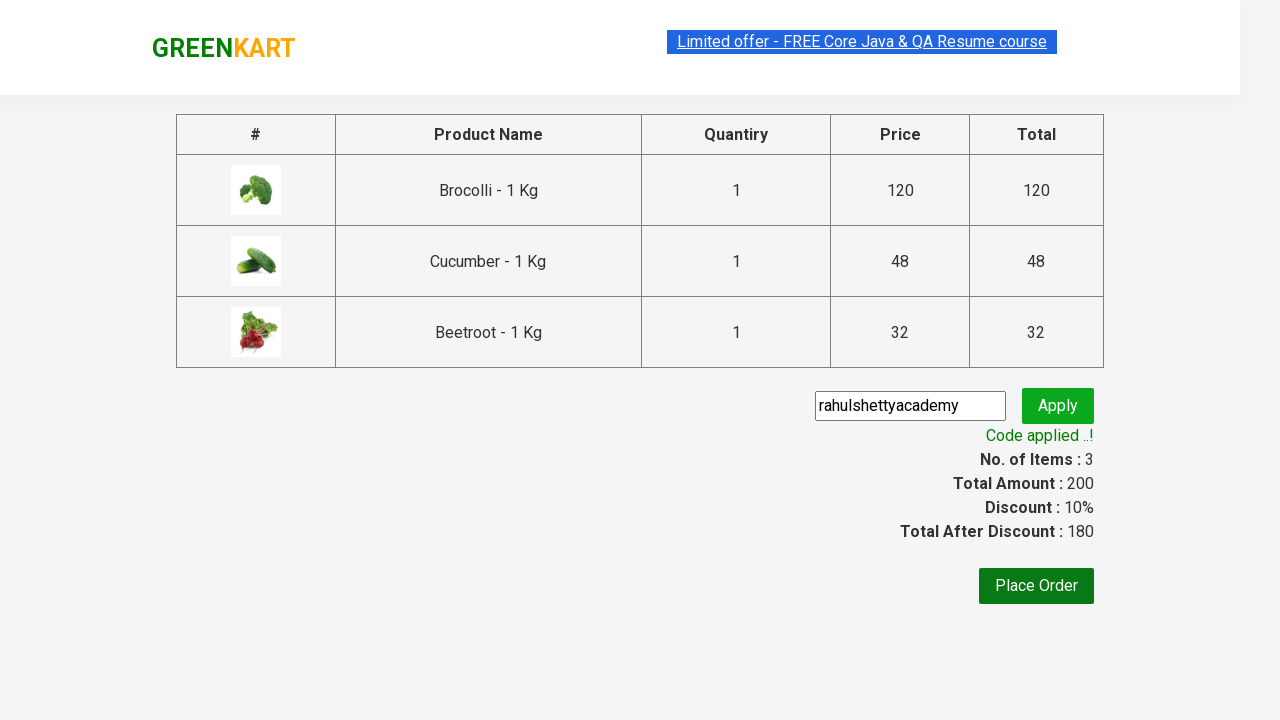

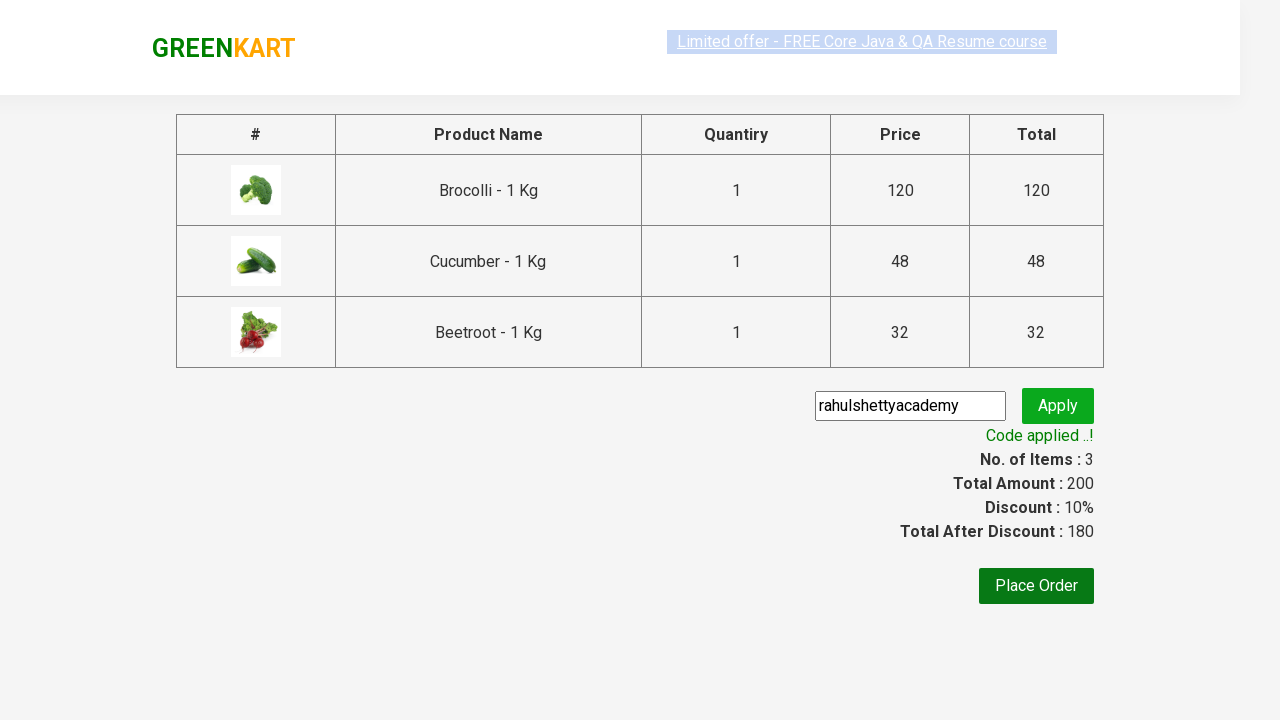